Tests that whitespace is trimmed from edited todo text

Starting URL: https://demo.playwright.dev/todomvc

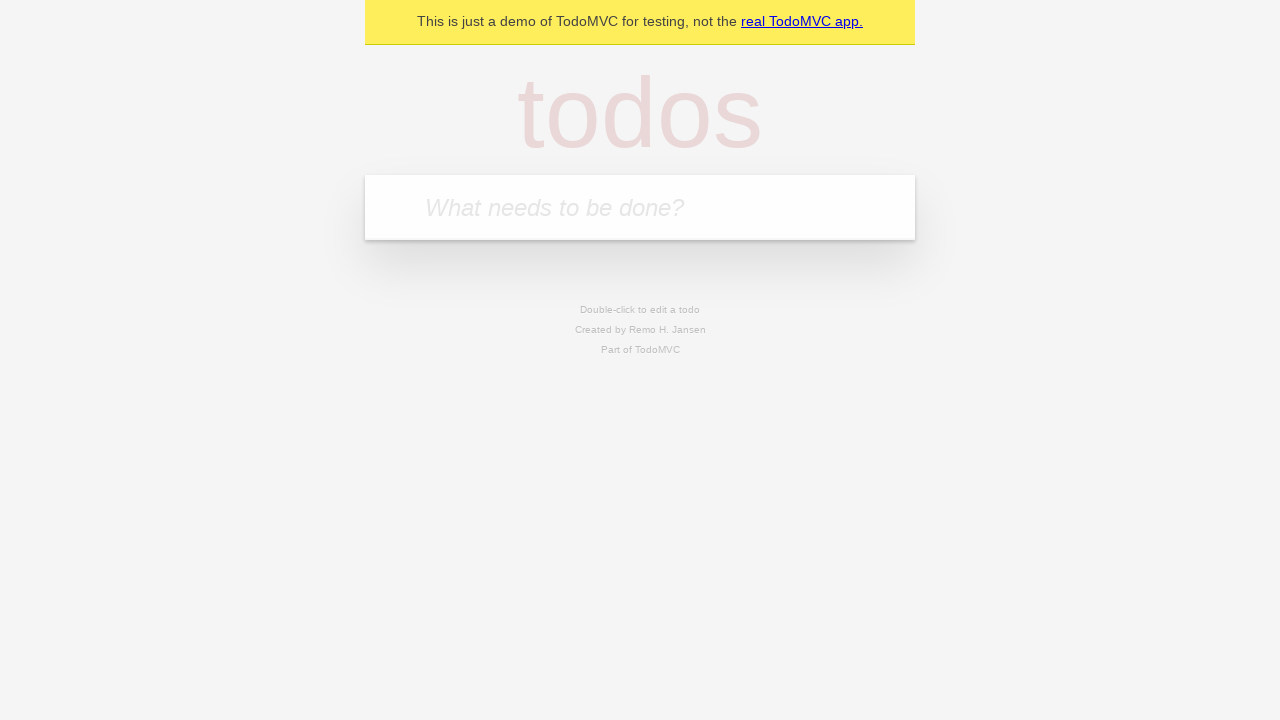

Filled new todo input with 'buy some cheese' on internal:attr=[placeholder="What needs to be done?"i]
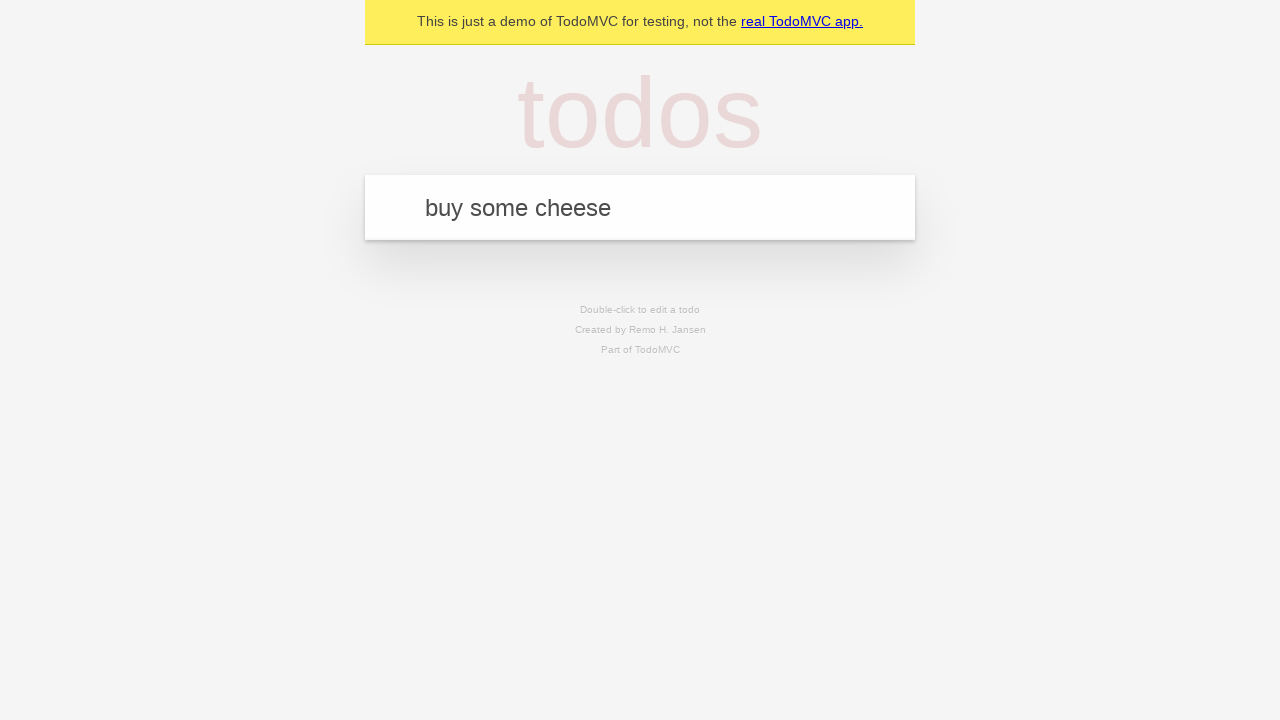

Pressed Enter to create first todo on internal:attr=[placeholder="What needs to be done?"i]
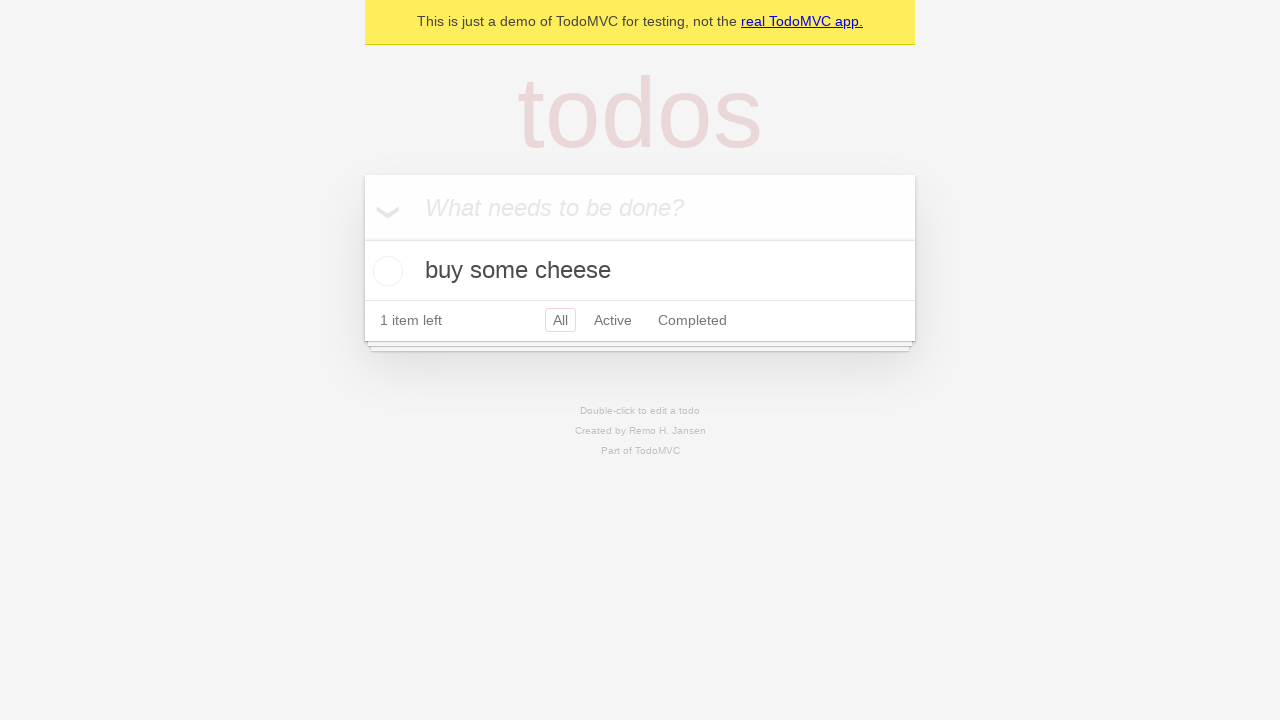

Filled new todo input with 'feed the cat' on internal:attr=[placeholder="What needs to be done?"i]
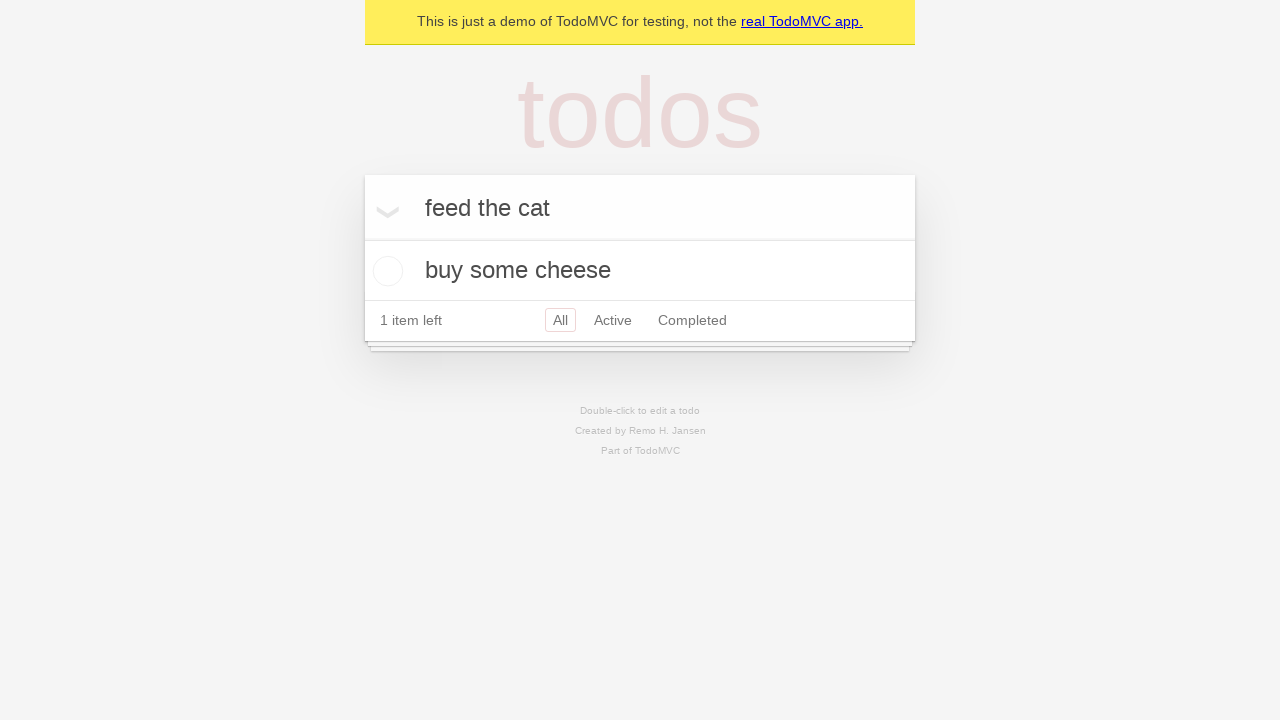

Pressed Enter to create second todo on internal:attr=[placeholder="What needs to be done?"i]
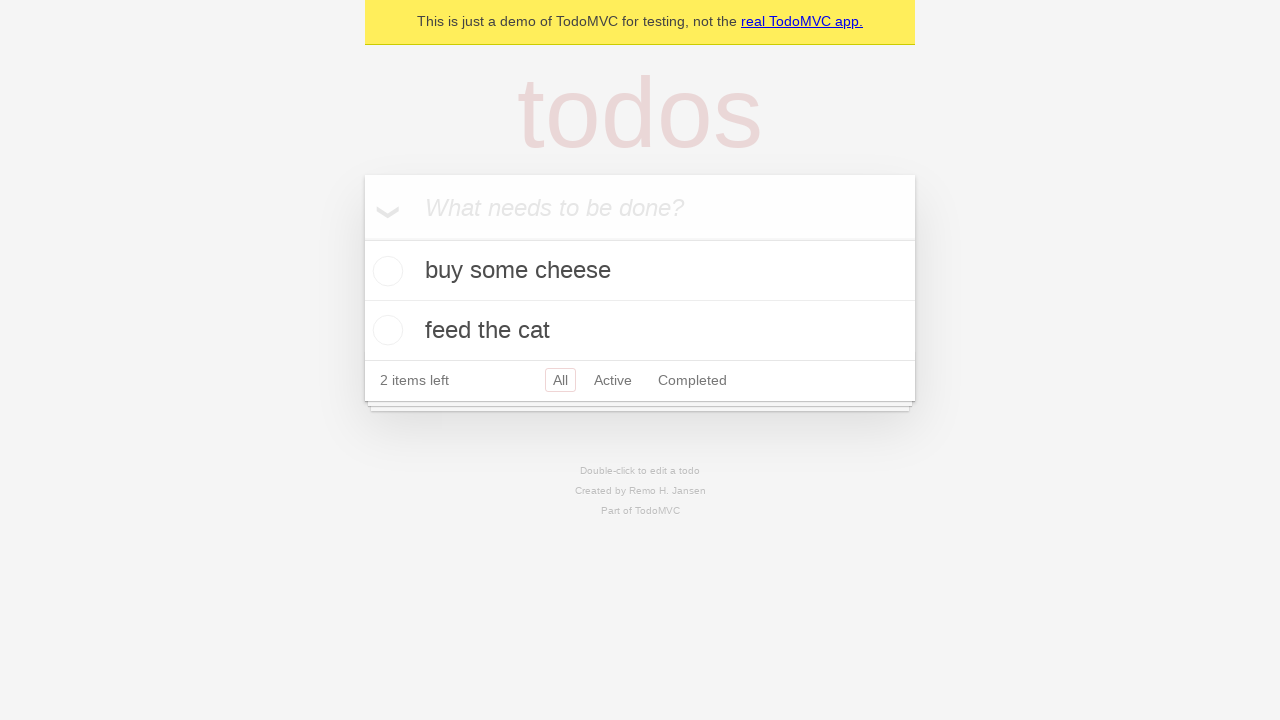

Filled new todo input with 'book a doctors appointment' on internal:attr=[placeholder="What needs to be done?"i]
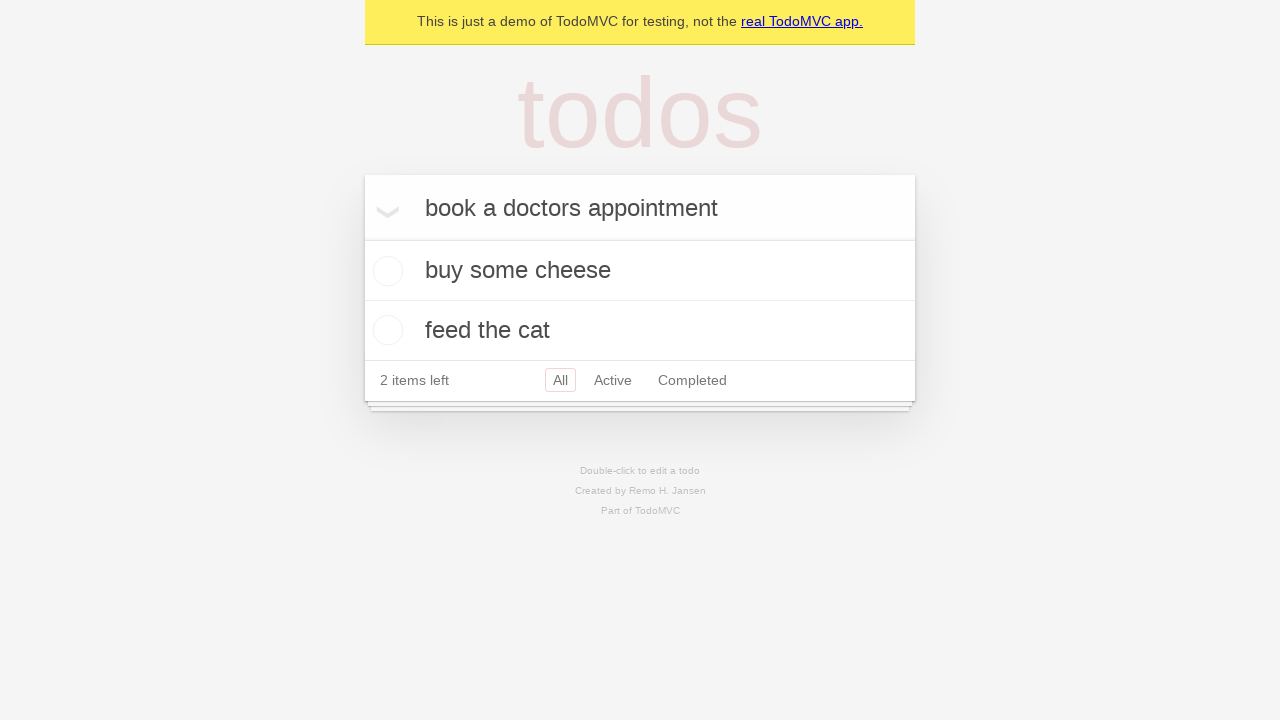

Pressed Enter to create third todo on internal:attr=[placeholder="What needs to be done?"i]
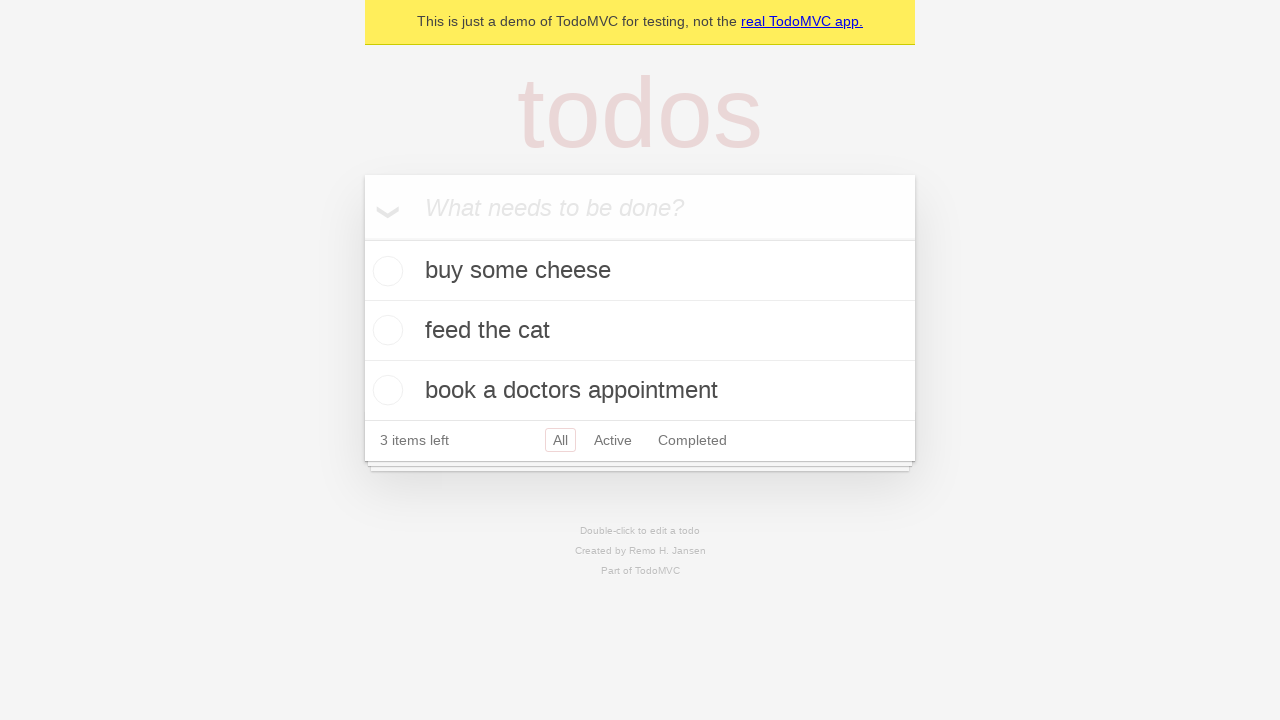

Waited for 3 todos to be created in localStorage
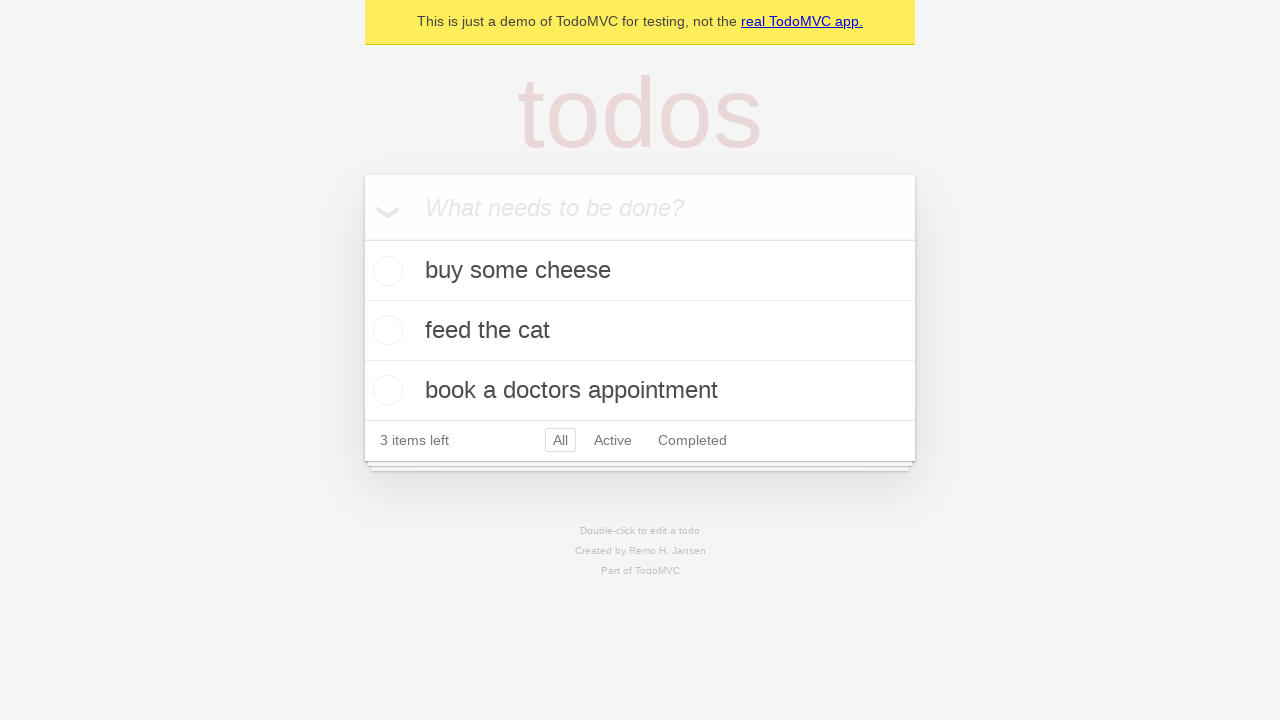

Double-clicked second todo item to enter edit mode at (640, 331) on internal:testid=[data-testid="todo-item"s] >> nth=1
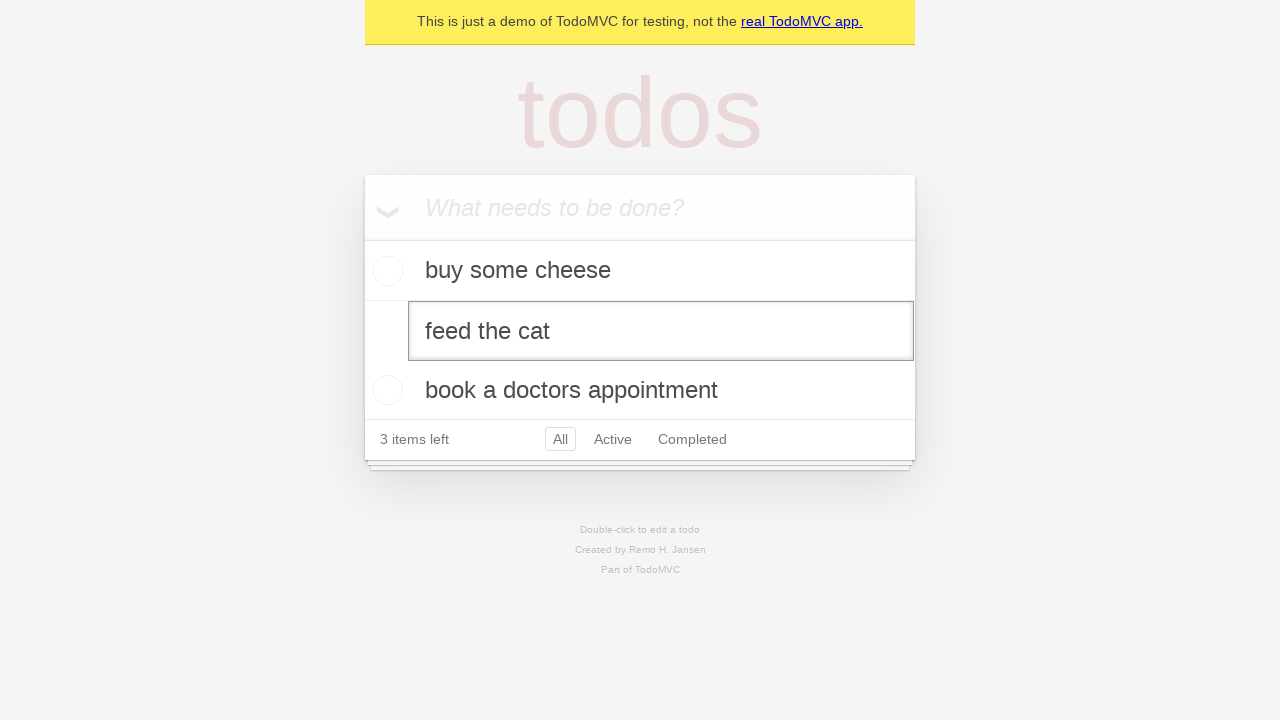

Filled edit textbox with text containing leading and trailing whitespace on internal:testid=[data-testid="todo-item"s] >> nth=1 >> internal:role=textbox[nam
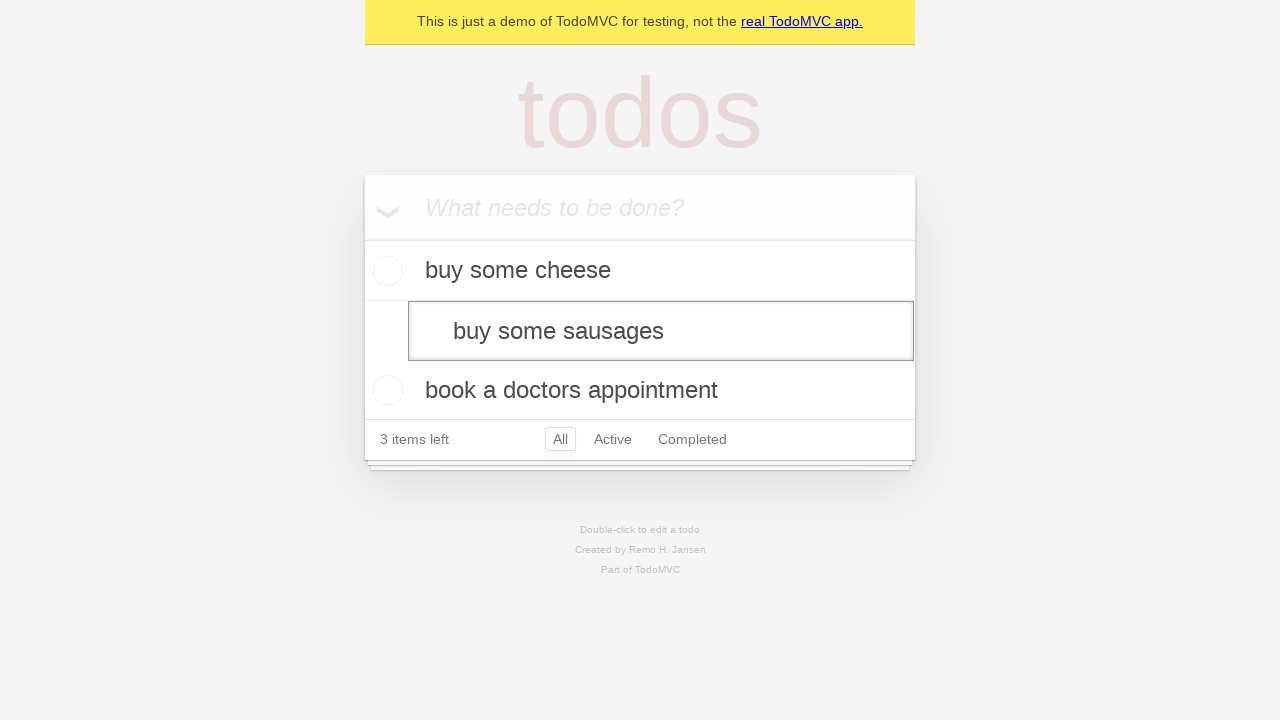

Pressed Enter to confirm edit and verify whitespace is trimmed on internal:testid=[data-testid="todo-item"s] >> nth=1 >> internal:role=textbox[nam
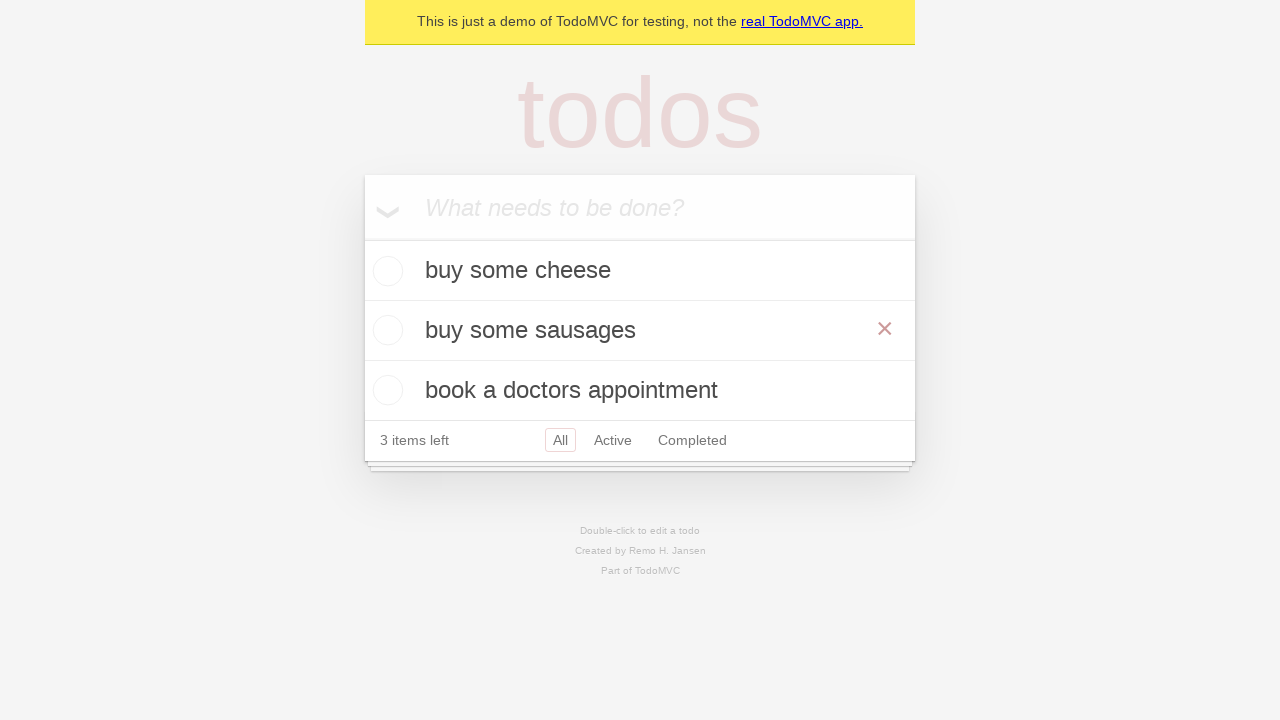

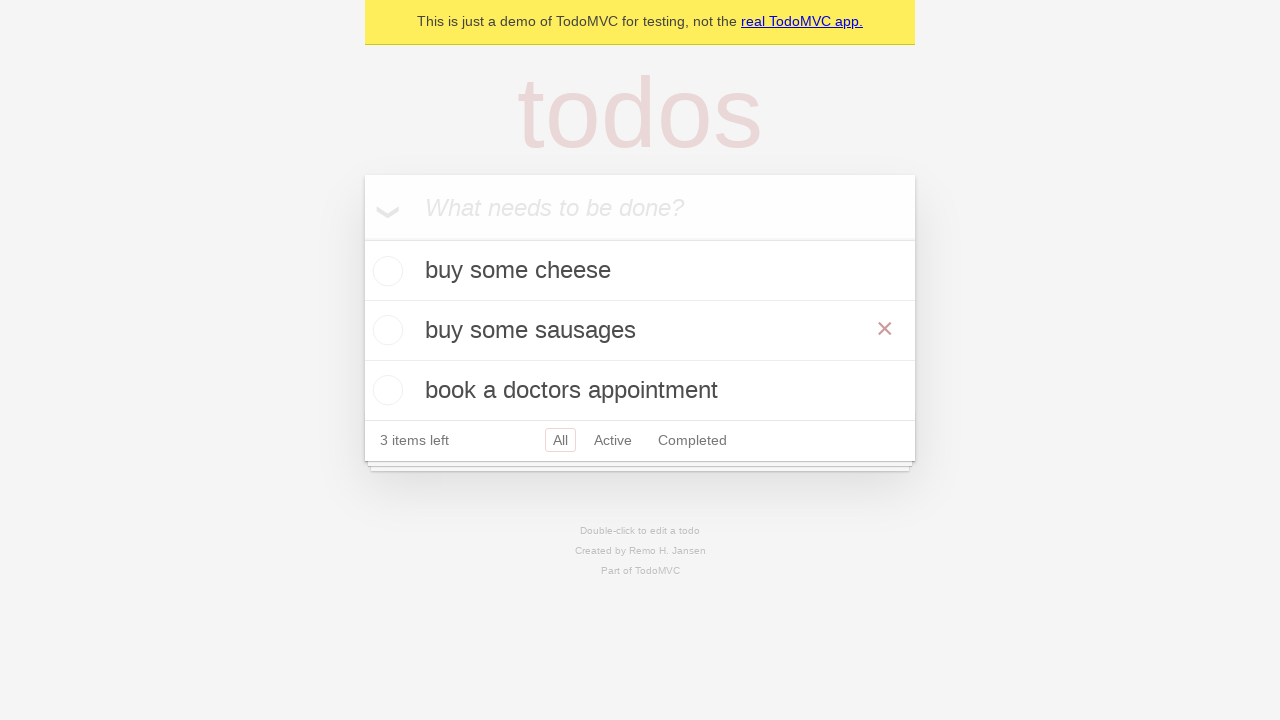